Tests autocomplete functionality by typing in a search box and selecting a suggestion from the dropdown

Starting URL: https://demo.automationtesting.in/AutoComplete.html

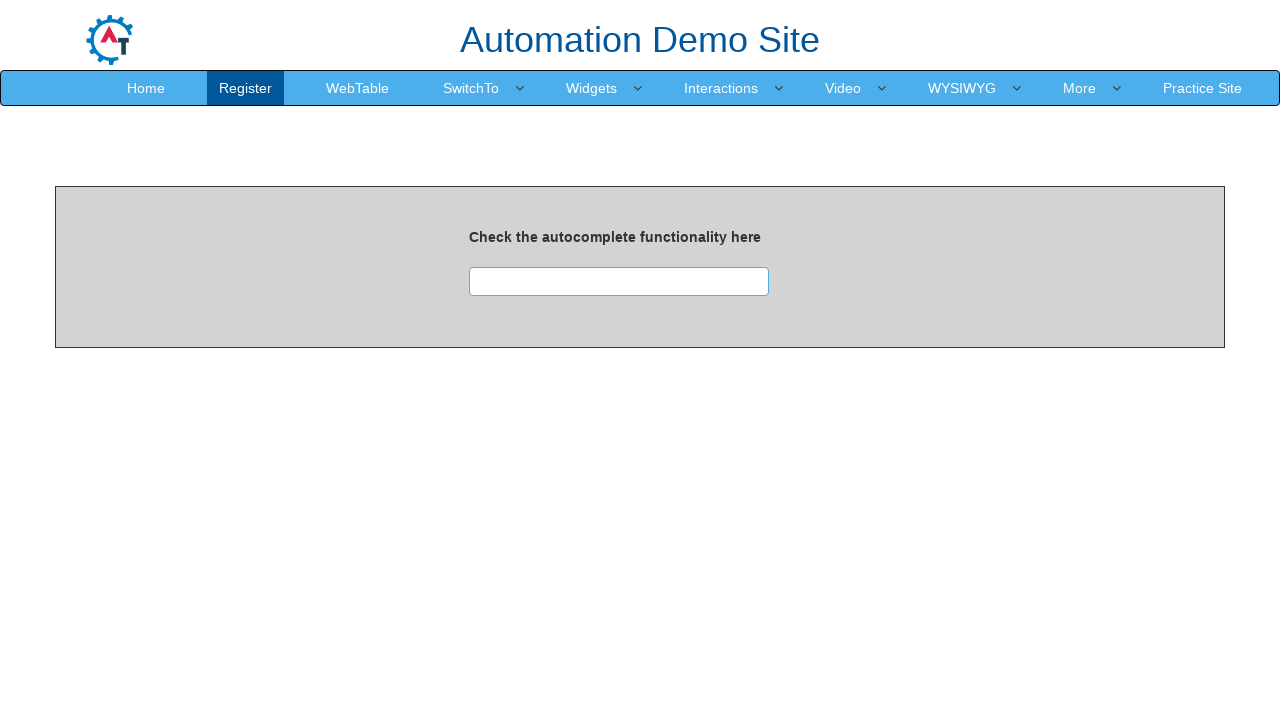

Waited 3 seconds for page to load
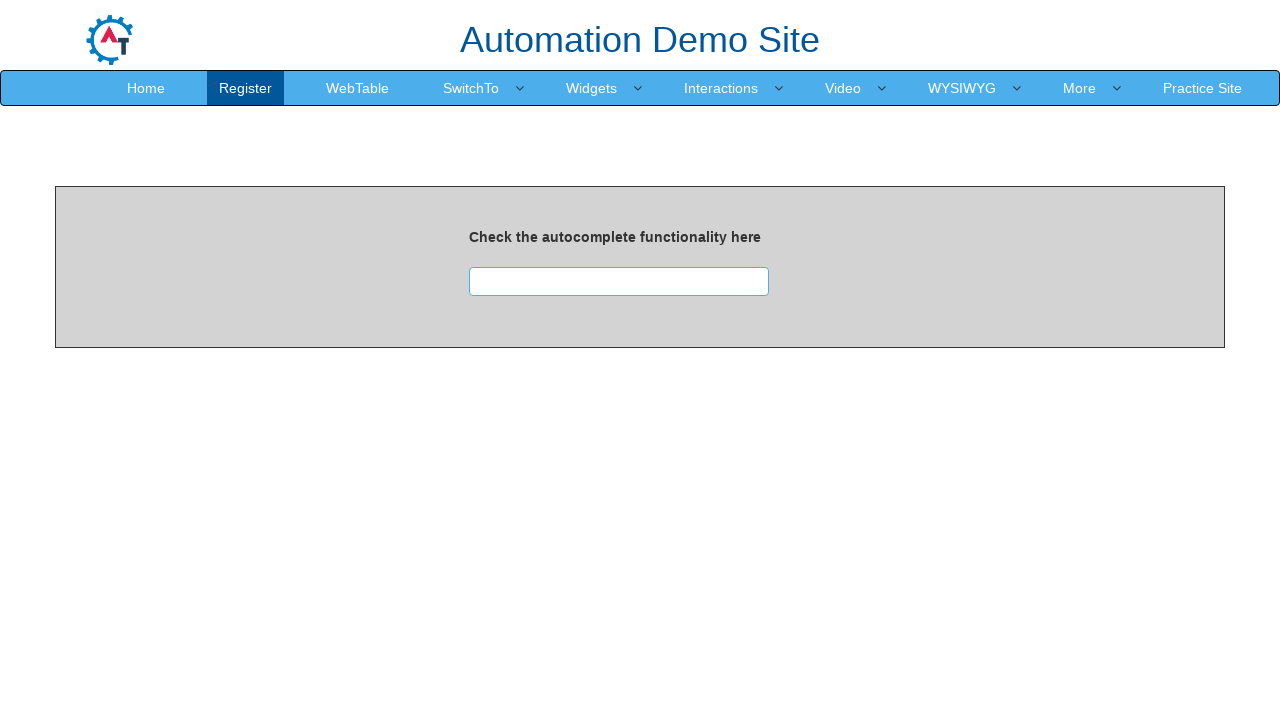

Typed 'af' in the autocomplete search box on #searchbox
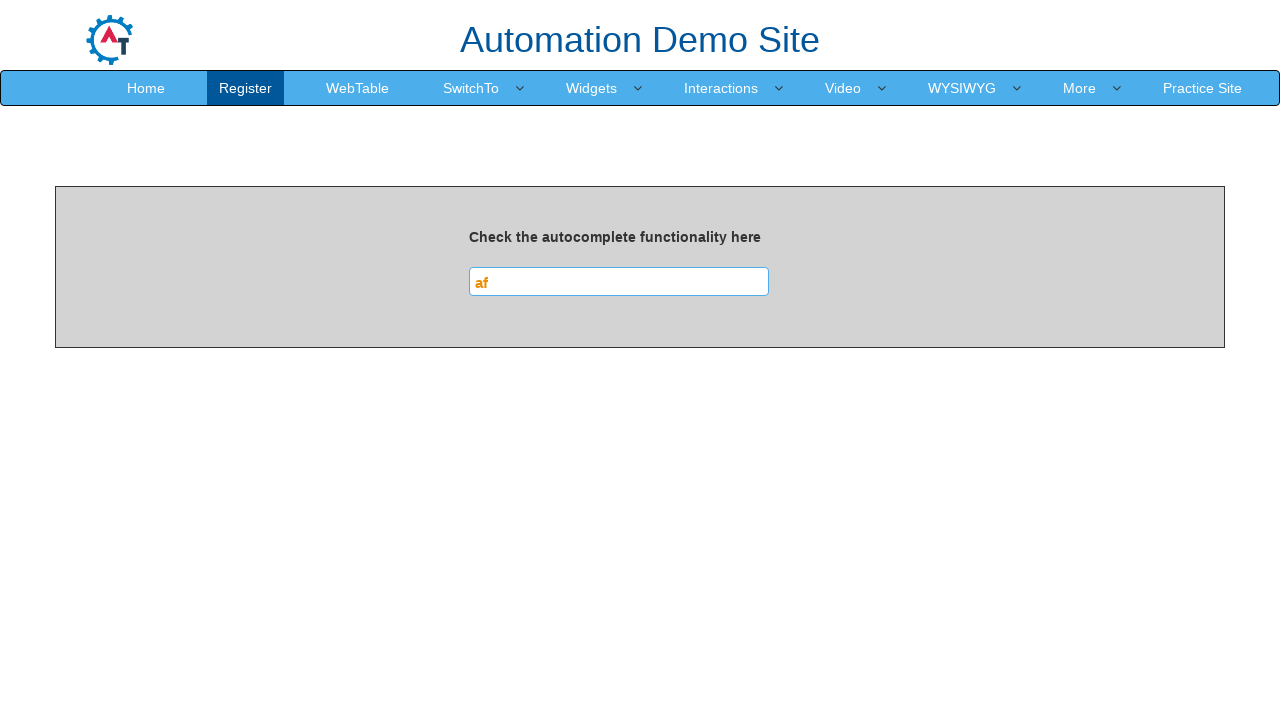

Clicked on the first autocomplete suggestion at (561, 311) on #ui-id-1 > li:nth-child(1)
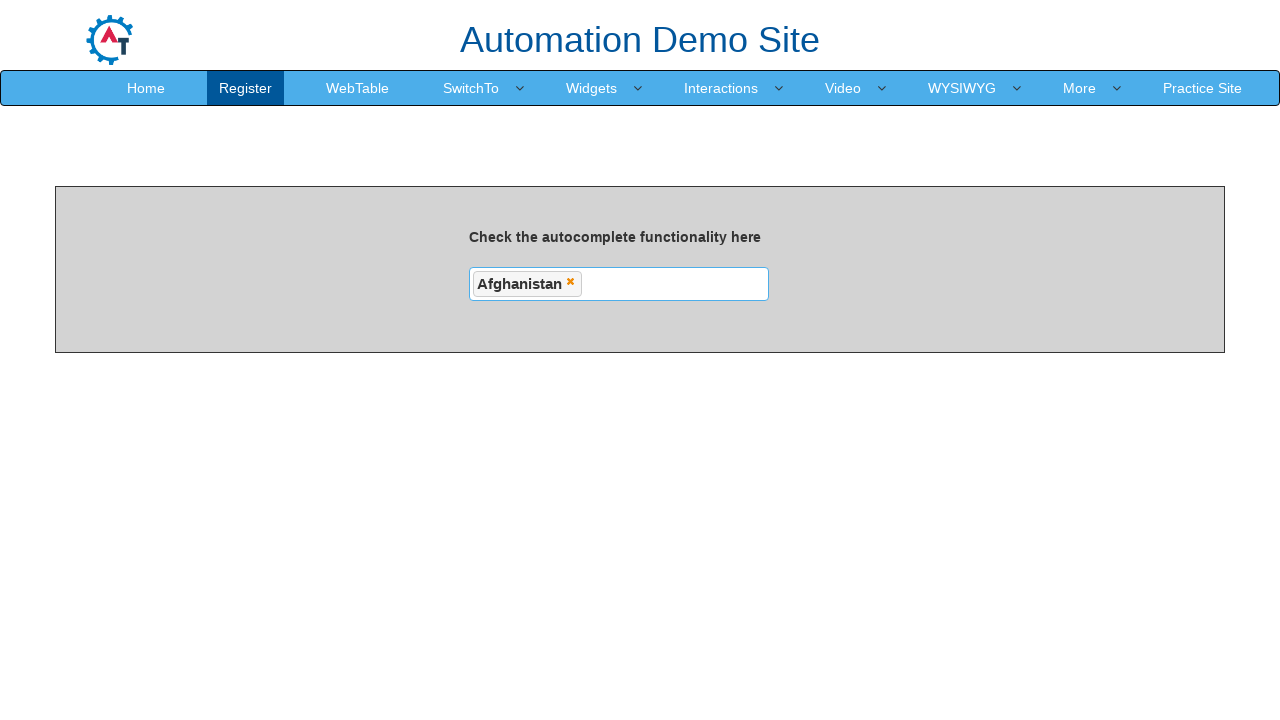

Verified that the selection result element is displayed
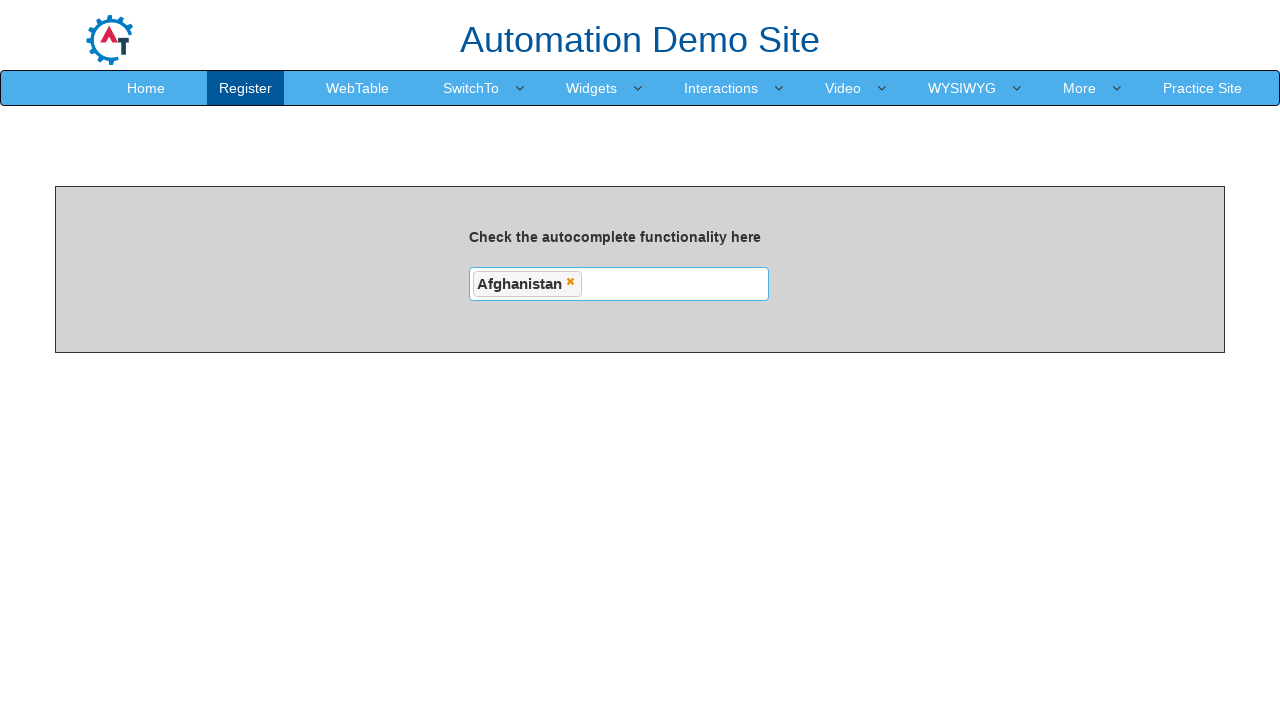

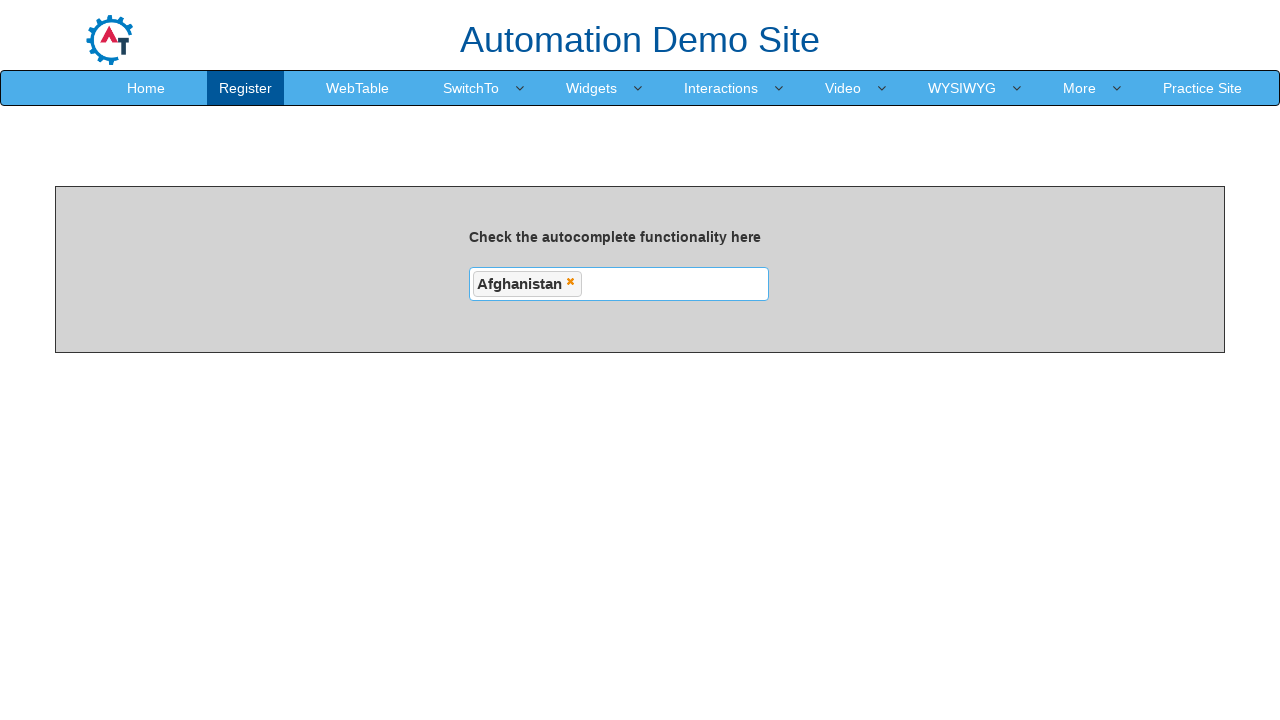